Navigates to League of Legends esports betting page and verifies that the championship list content loads successfully

Starting URL: https://winline.ru/stavki/sport/kibersport/league_of_legends

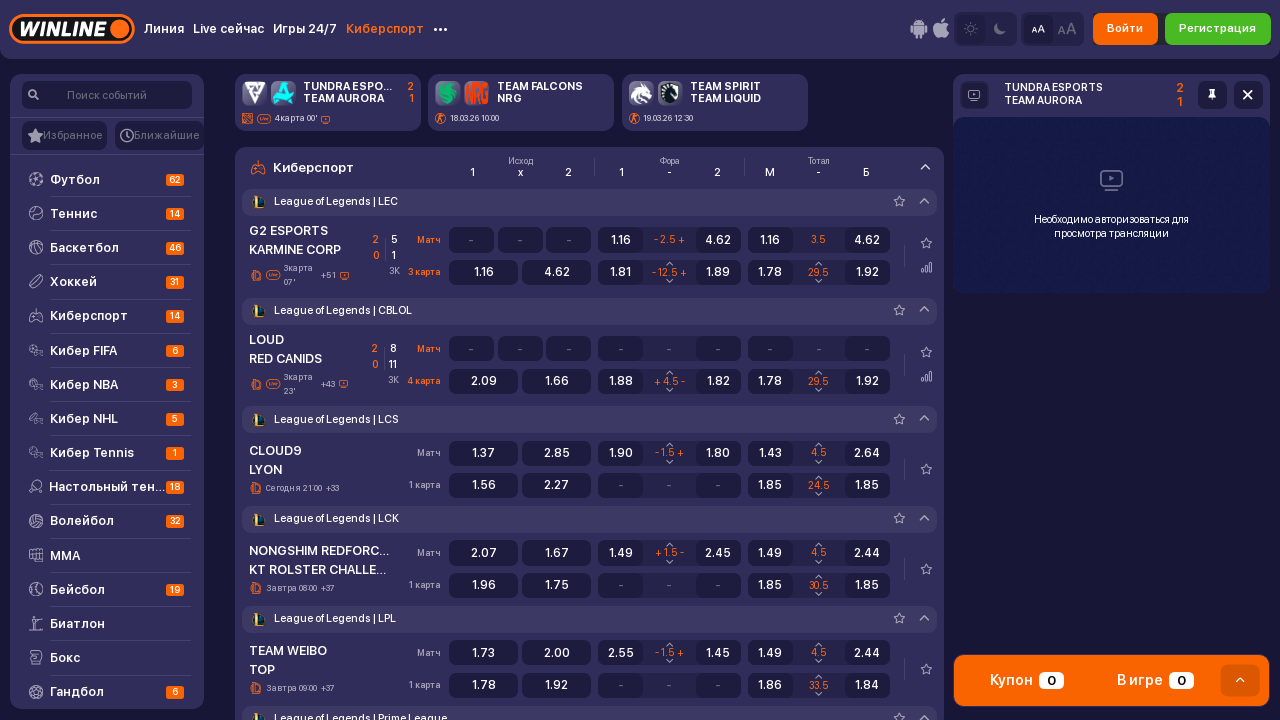

Navigated to League of Legends esports betting page
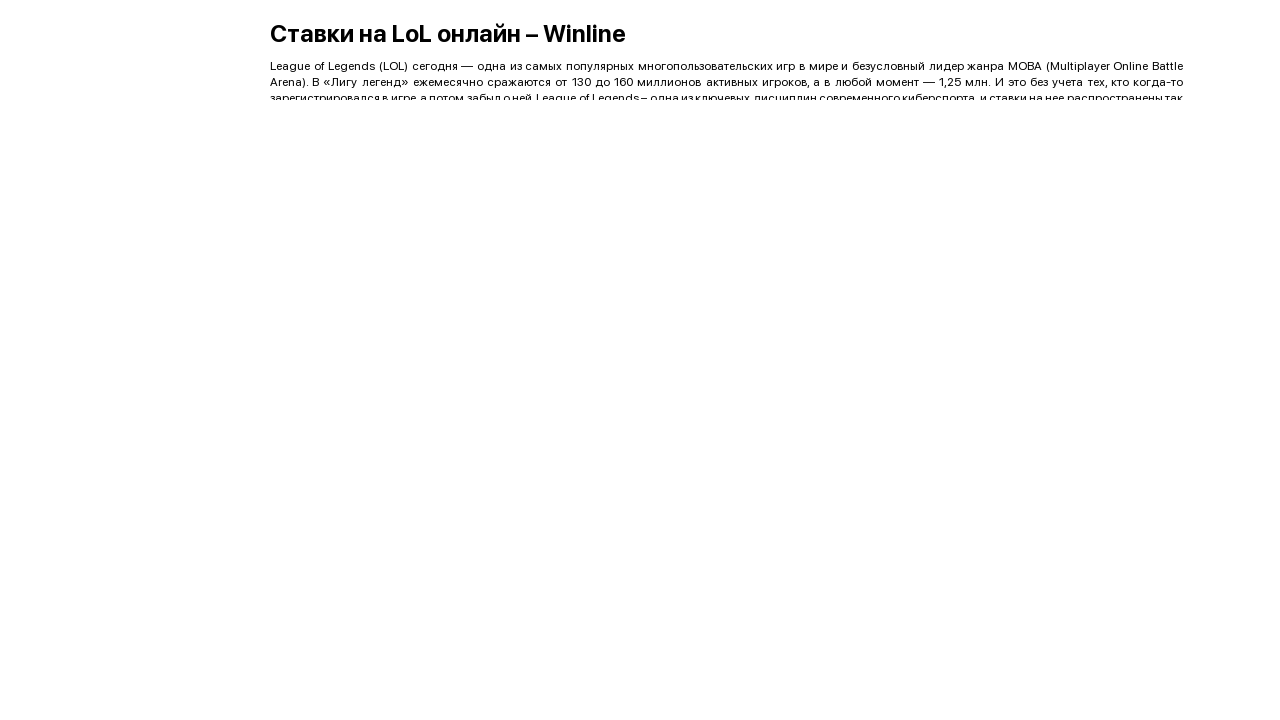

Championship list content loaded successfully
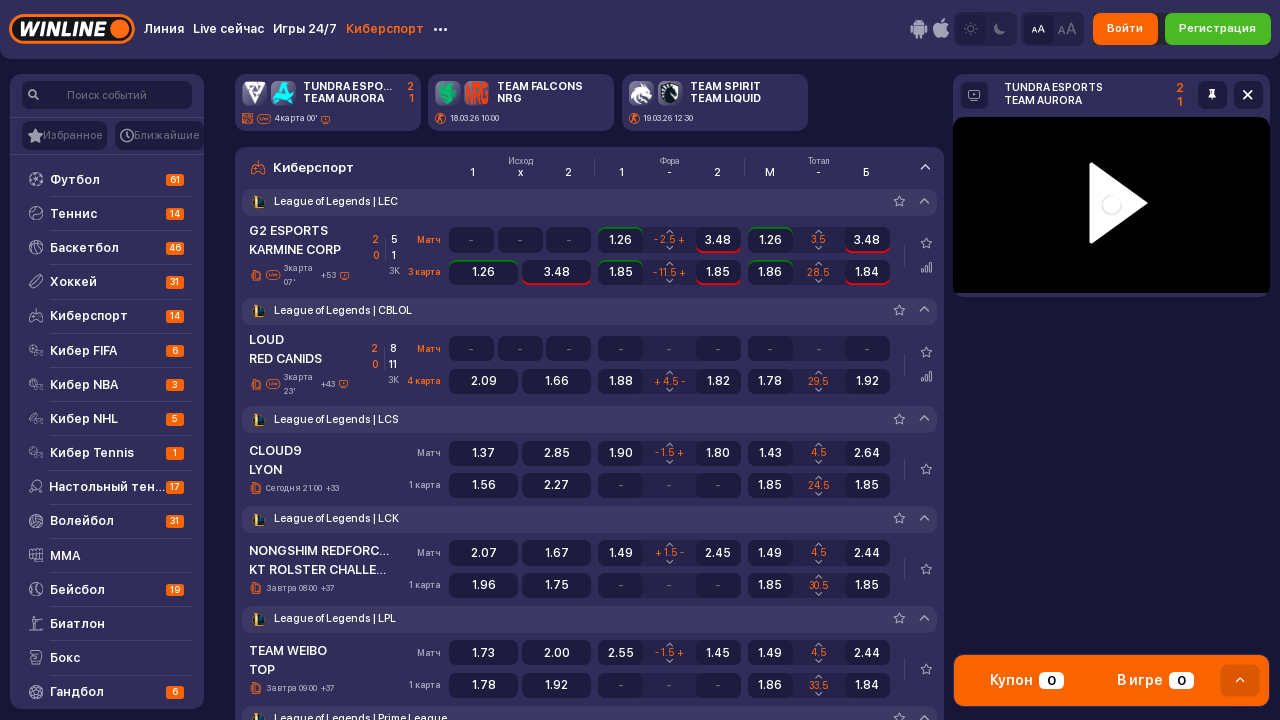

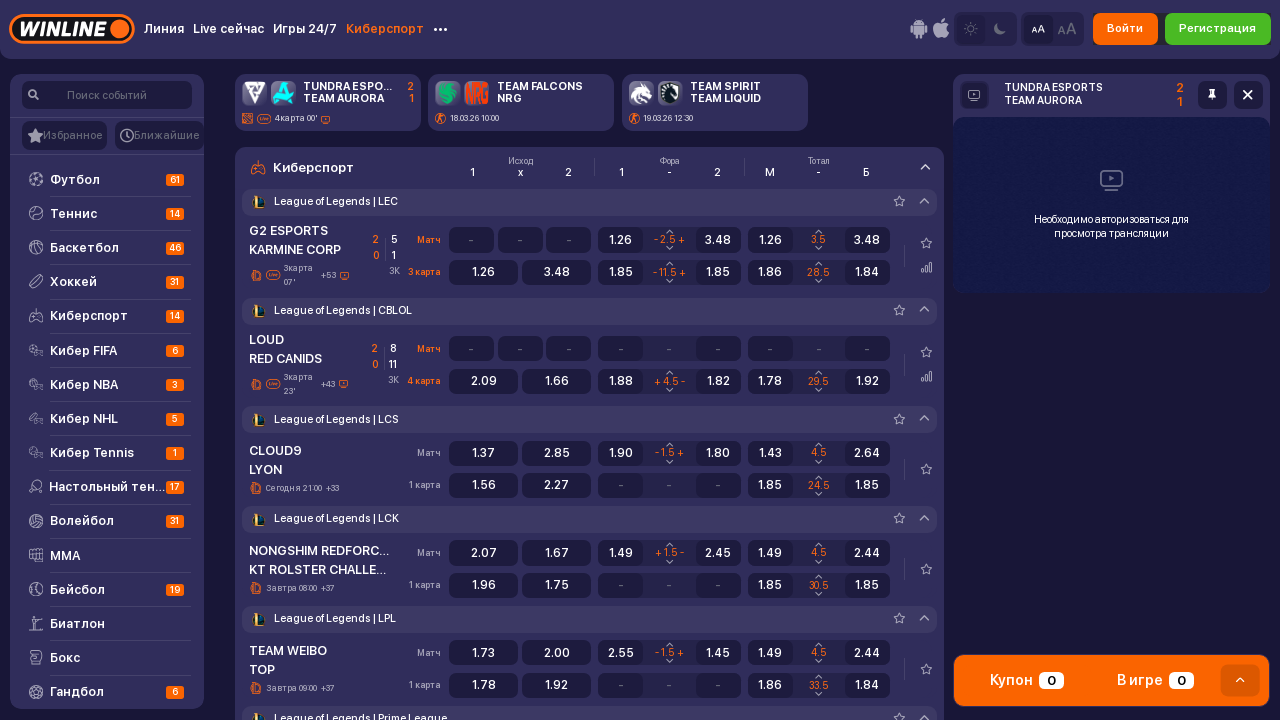